Navigates to a Tata Cliq product page, scrolls incrementally to load dynamic content, and verifies that product rating and review elements are present on the page.

Starting URL: https://www.tatacliq.com/wardrobe-by-westside-burgundy-floral-lace-detailed-straight-dress/p-mp000000025695148

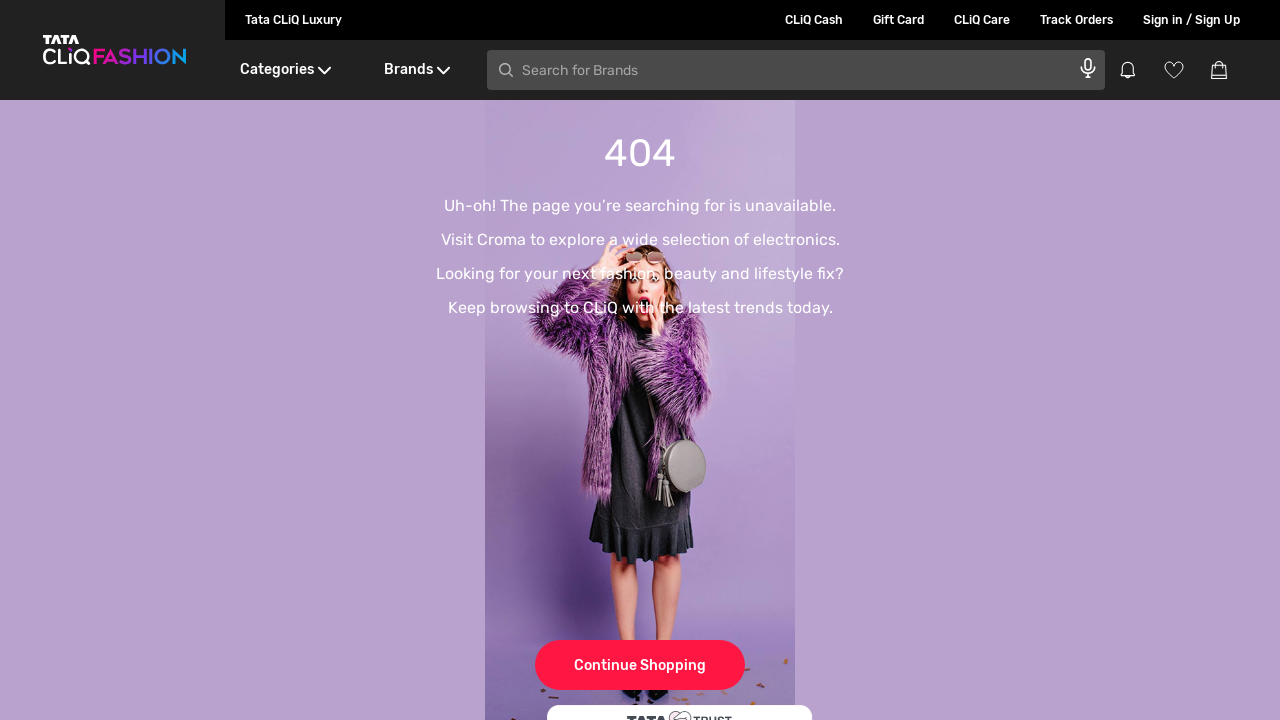

Scrolled down by half window height to load dynamic content
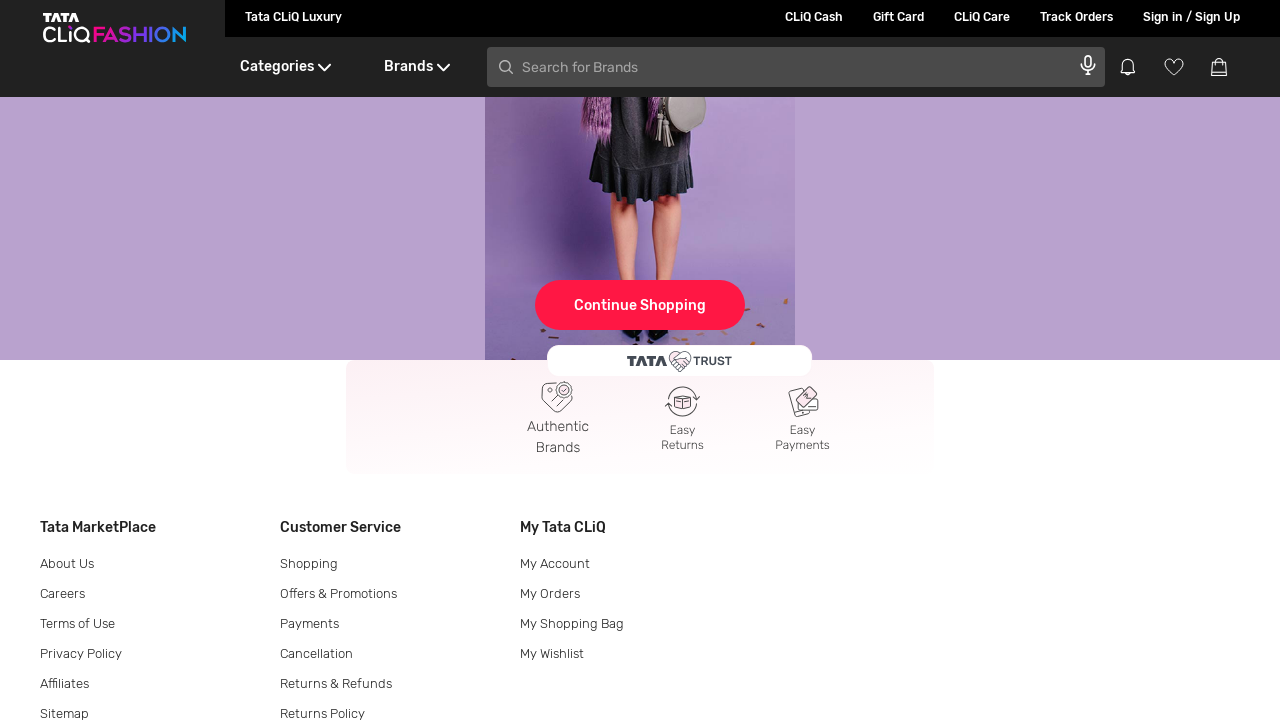

Waited 1 second for content to load after scroll
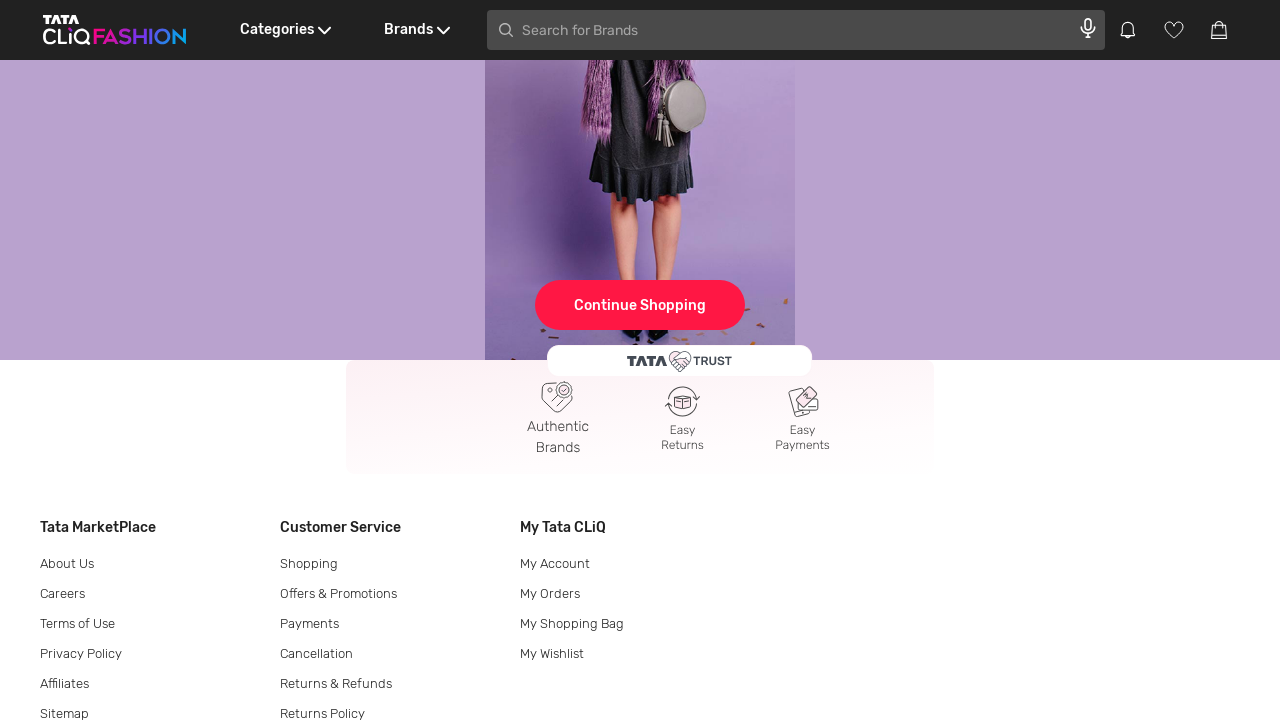

Scrolled down by half window height to load dynamic content
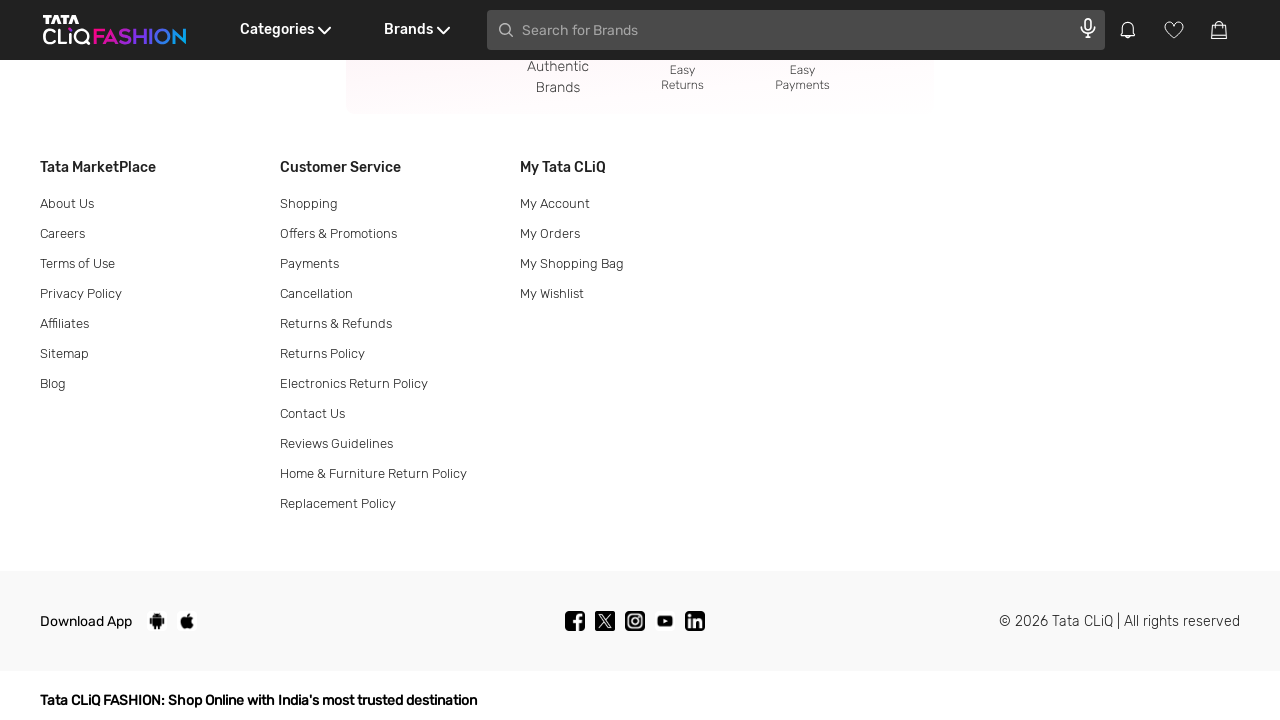

Waited 1 second for content to load after scroll
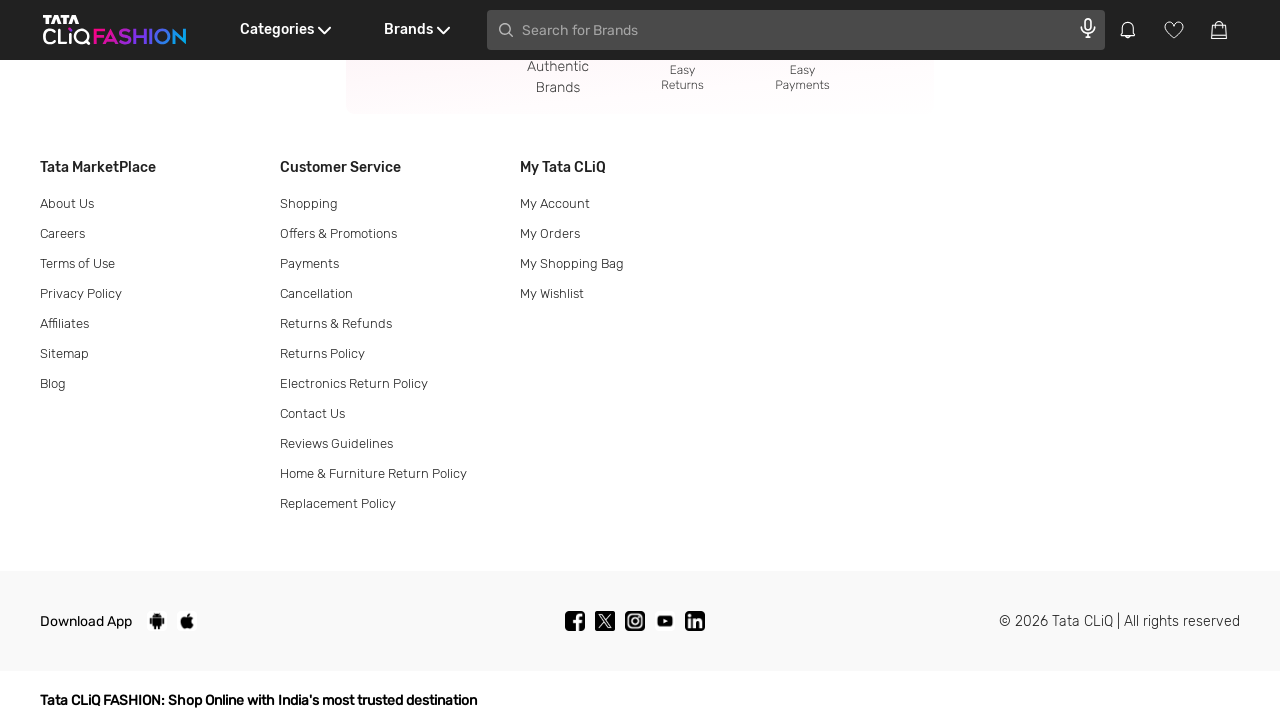

Scrolled down by half window height to load dynamic content
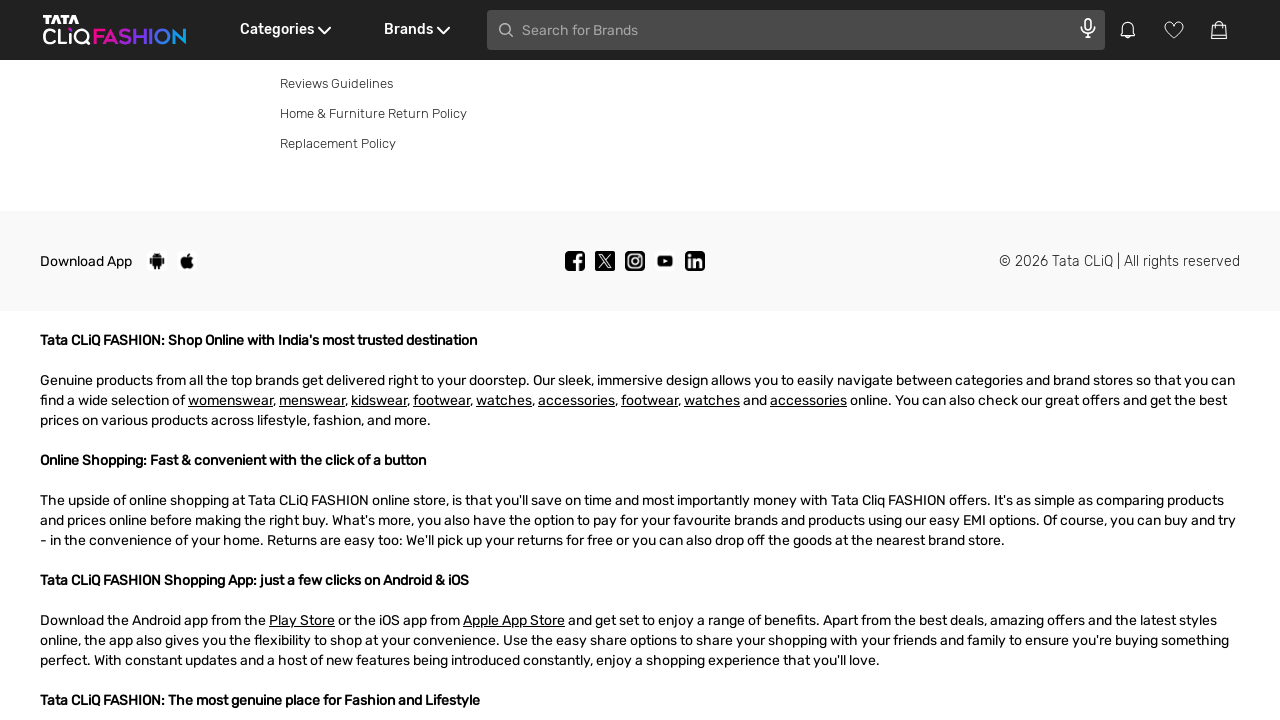

Waited 1 second for content to load after scroll
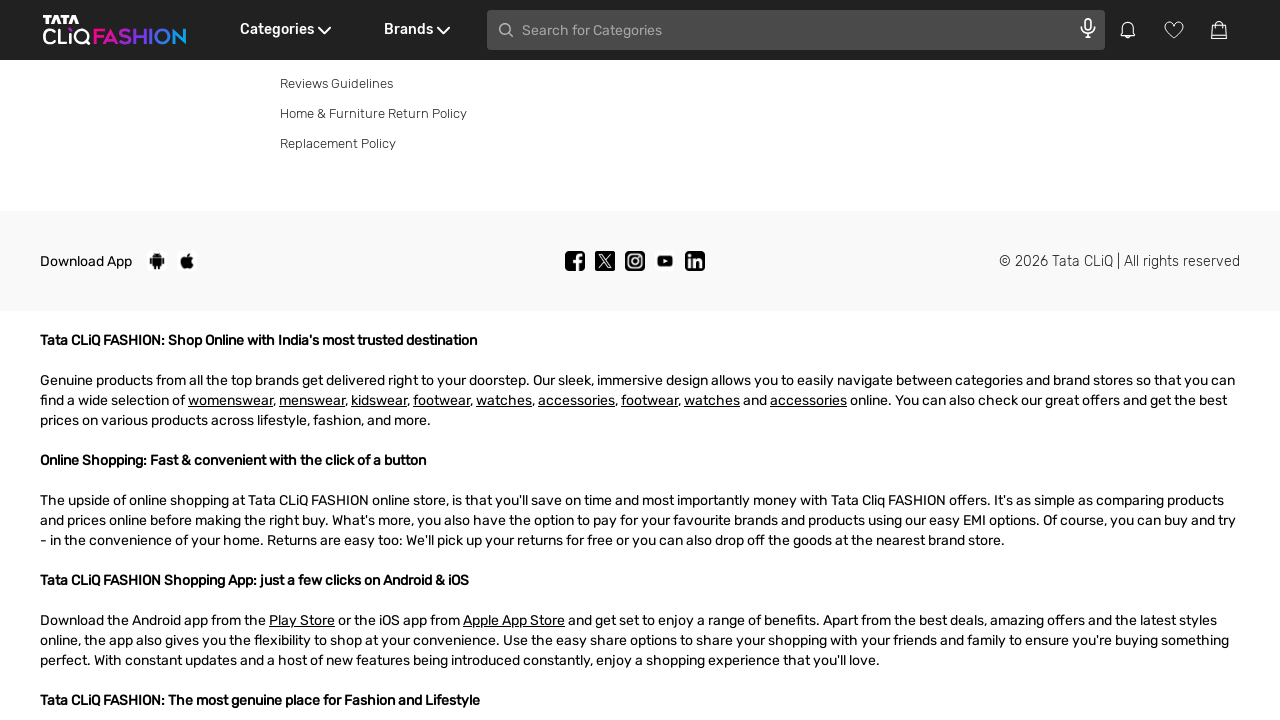

Scrolled down by half window height to load dynamic content
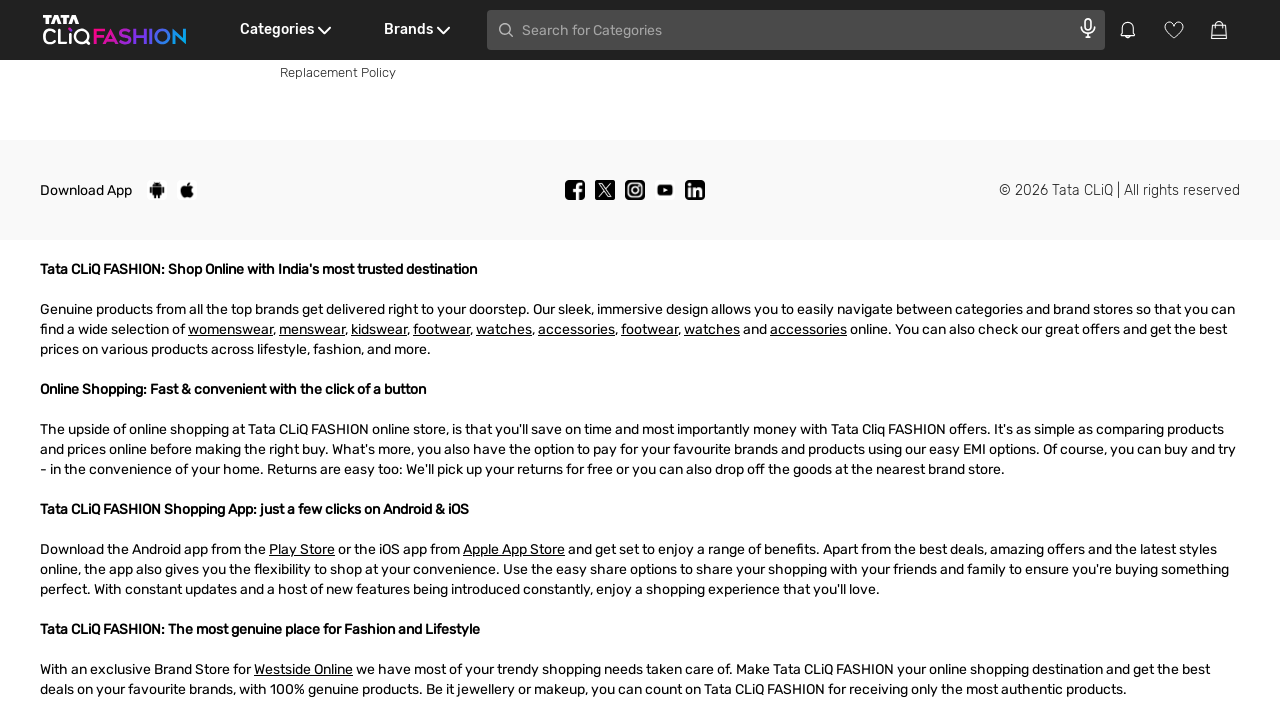

Waited 1 second for content to load after scroll
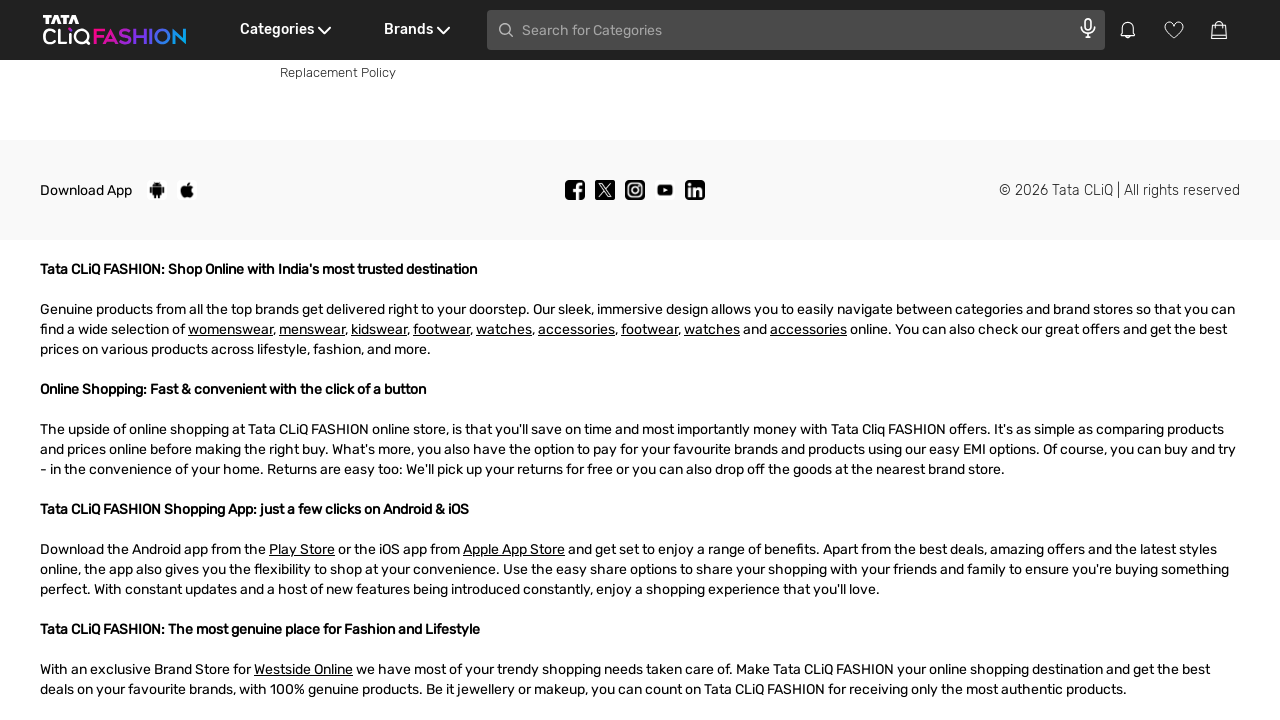

Scrolled down by half window height to load dynamic content
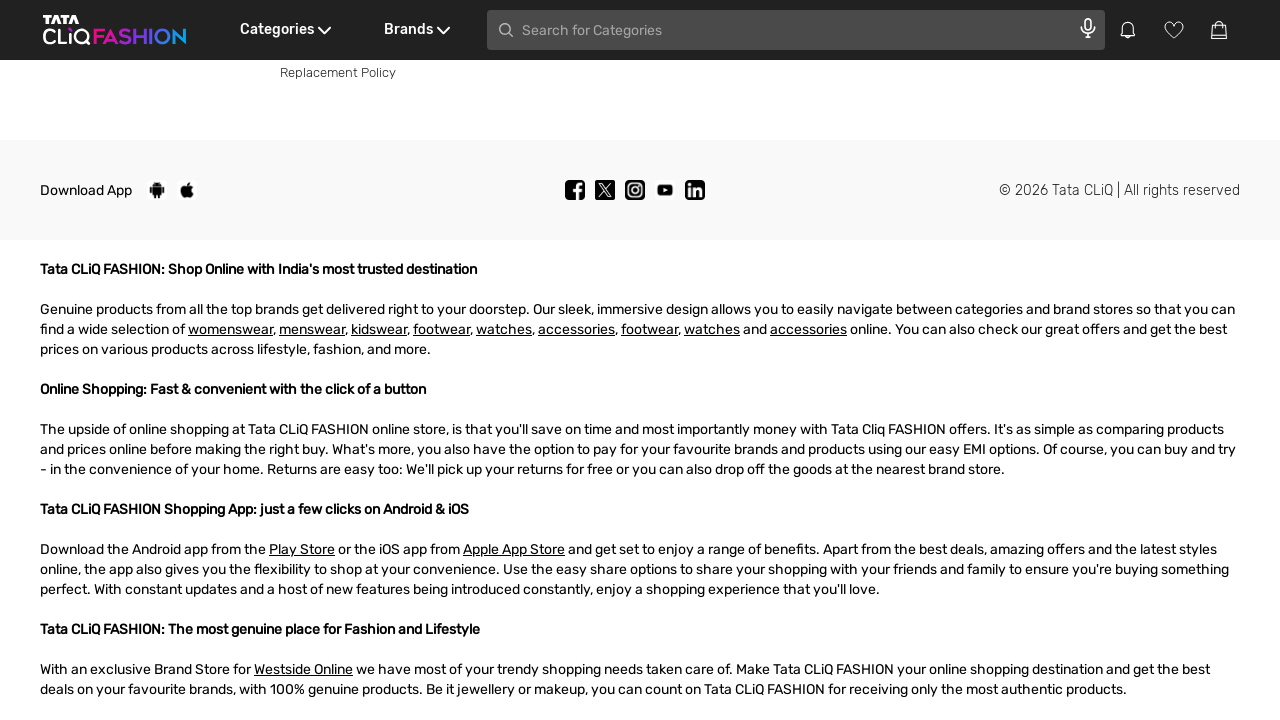

Waited 1 second for content to load after scroll
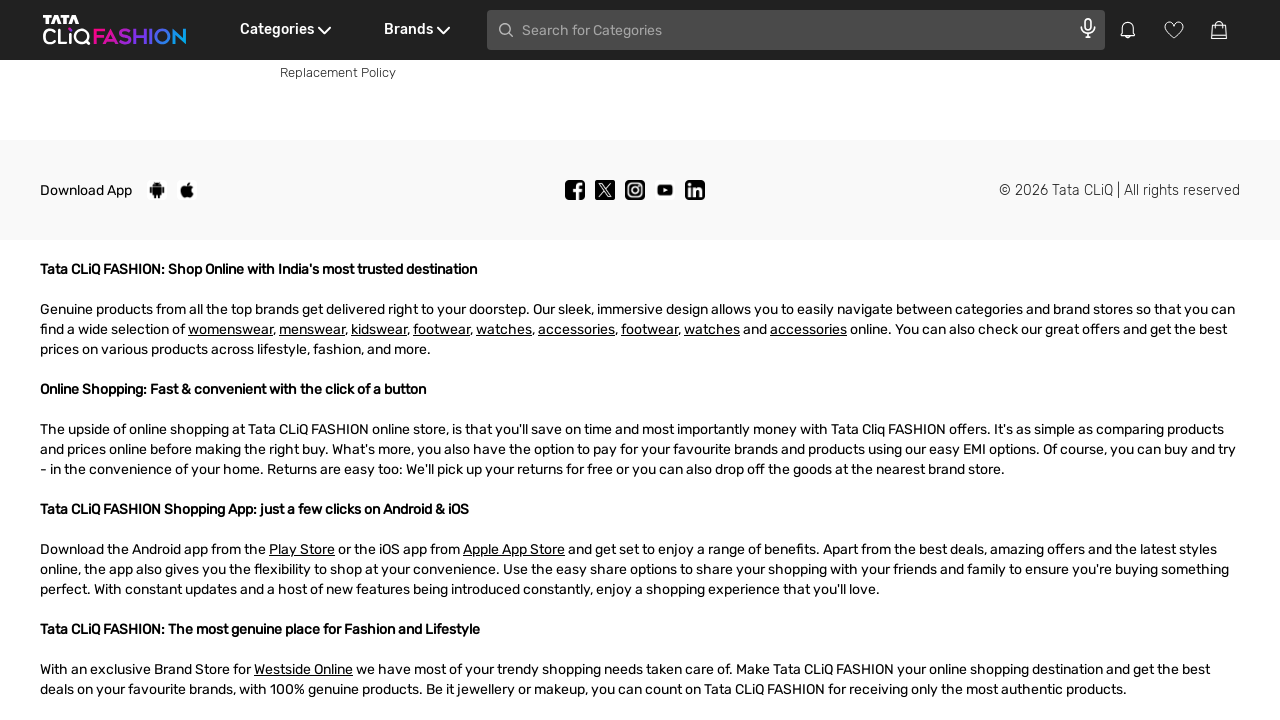

Scrolled down by half window height to load dynamic content
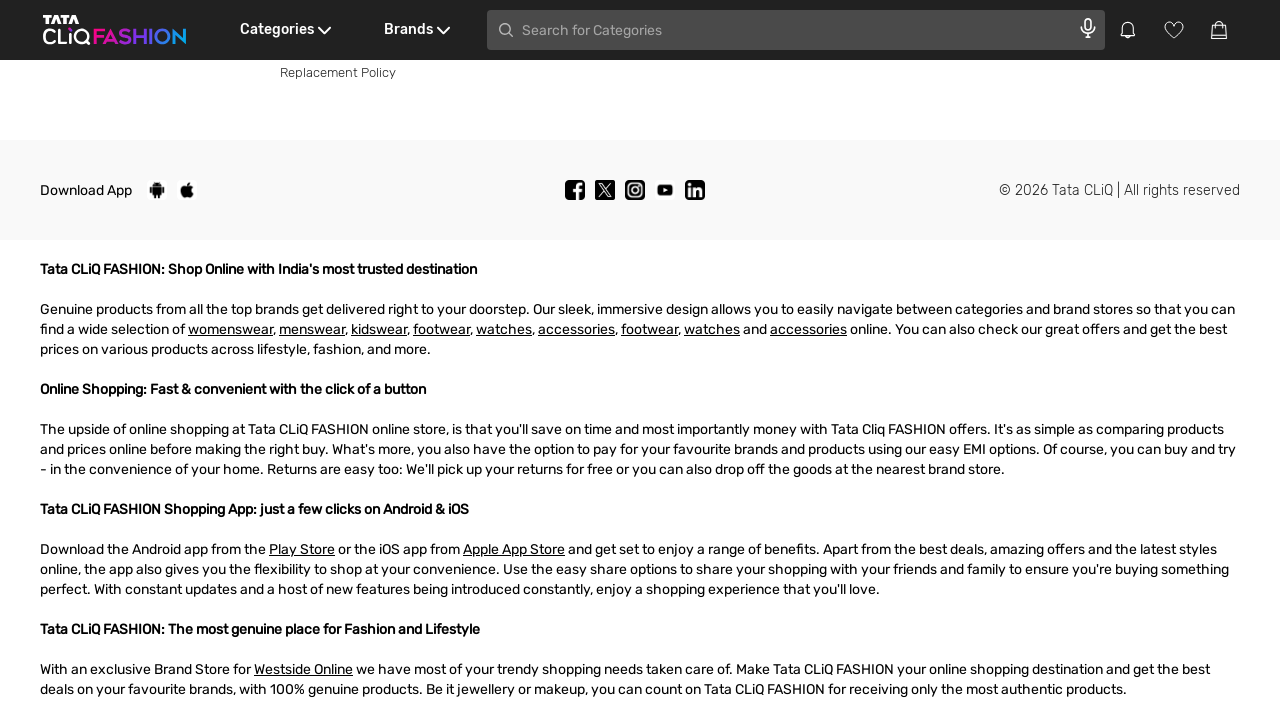

Waited 1 second for content to load after scroll
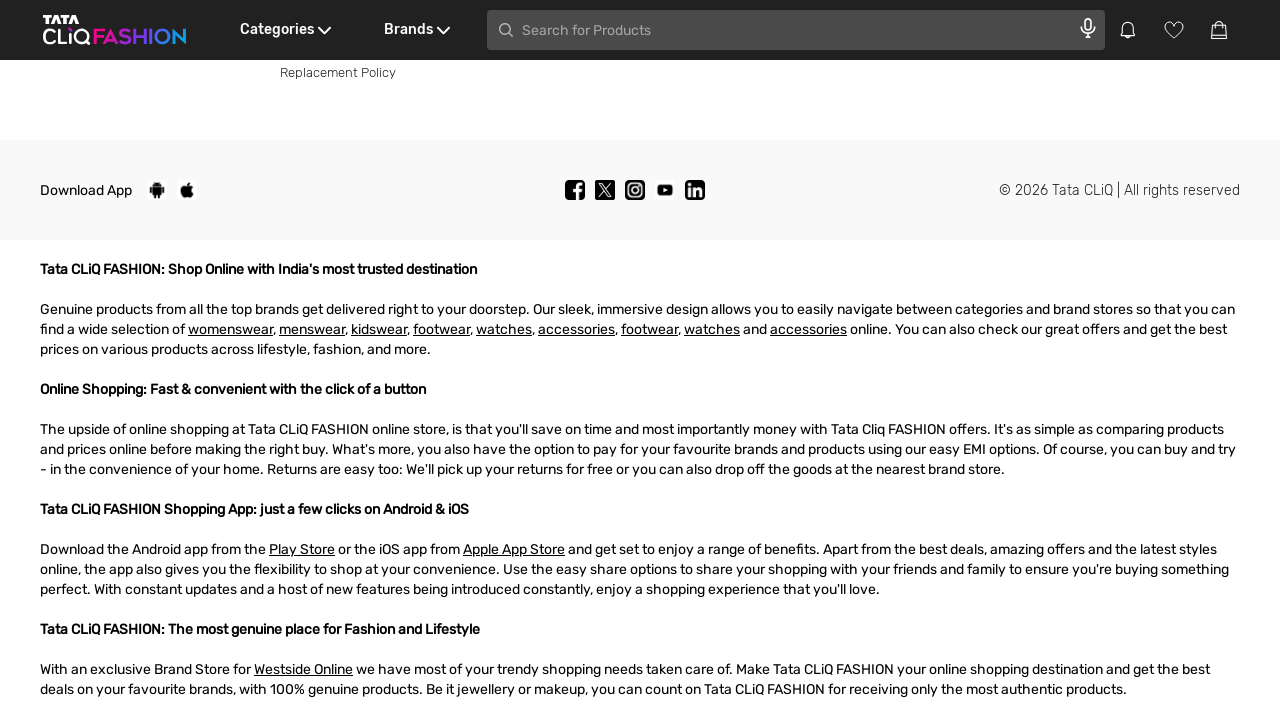

Scrolled down by half window height to load dynamic content
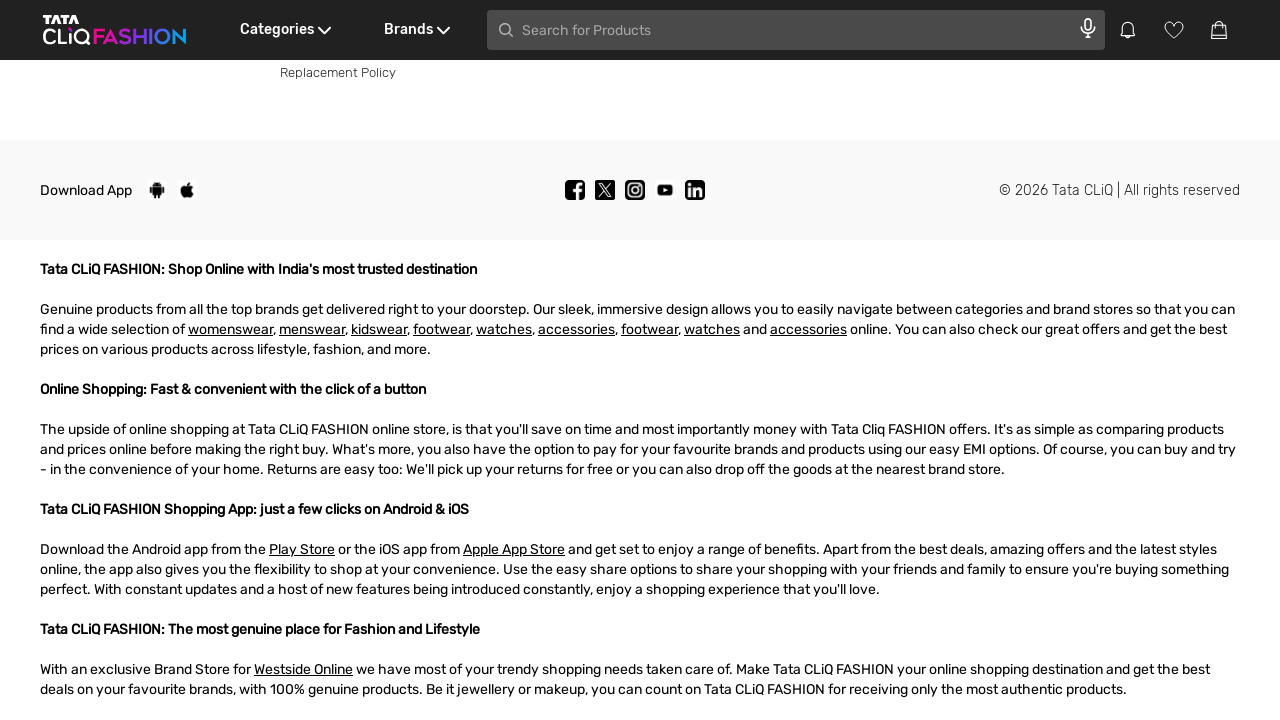

Waited 1 second for content to load after scroll
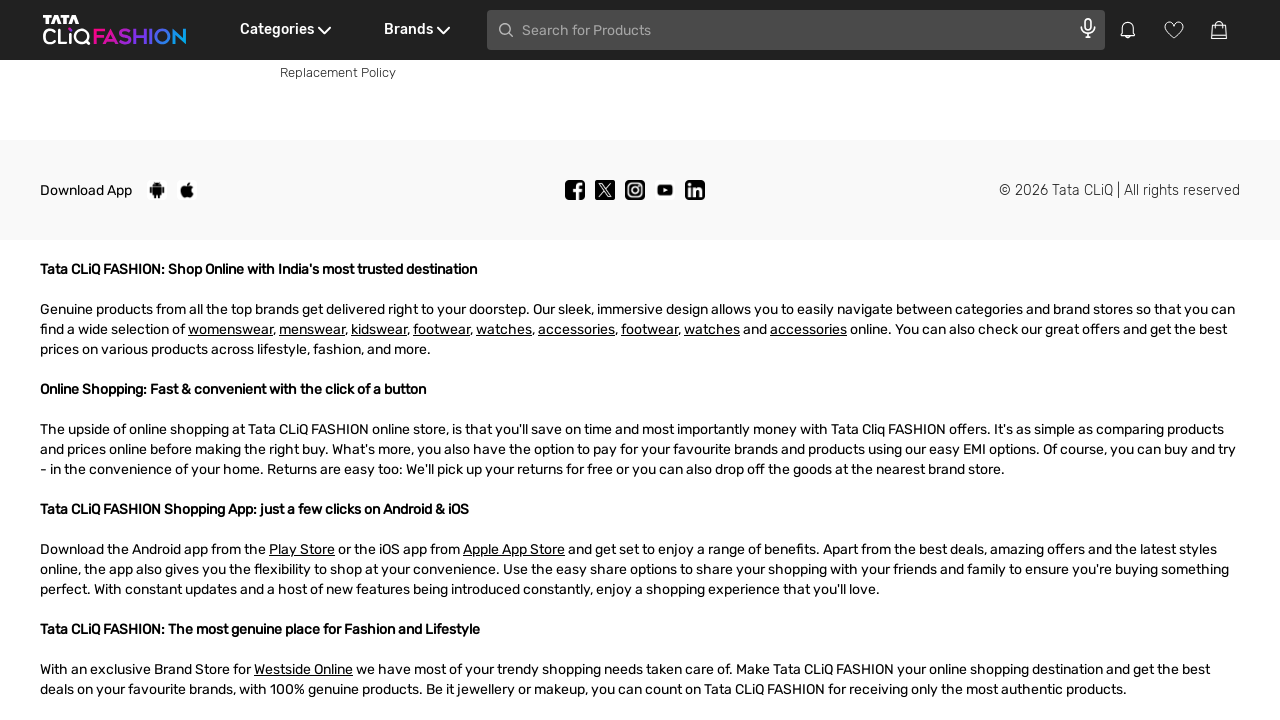

Scrolled down by half window height to load dynamic content
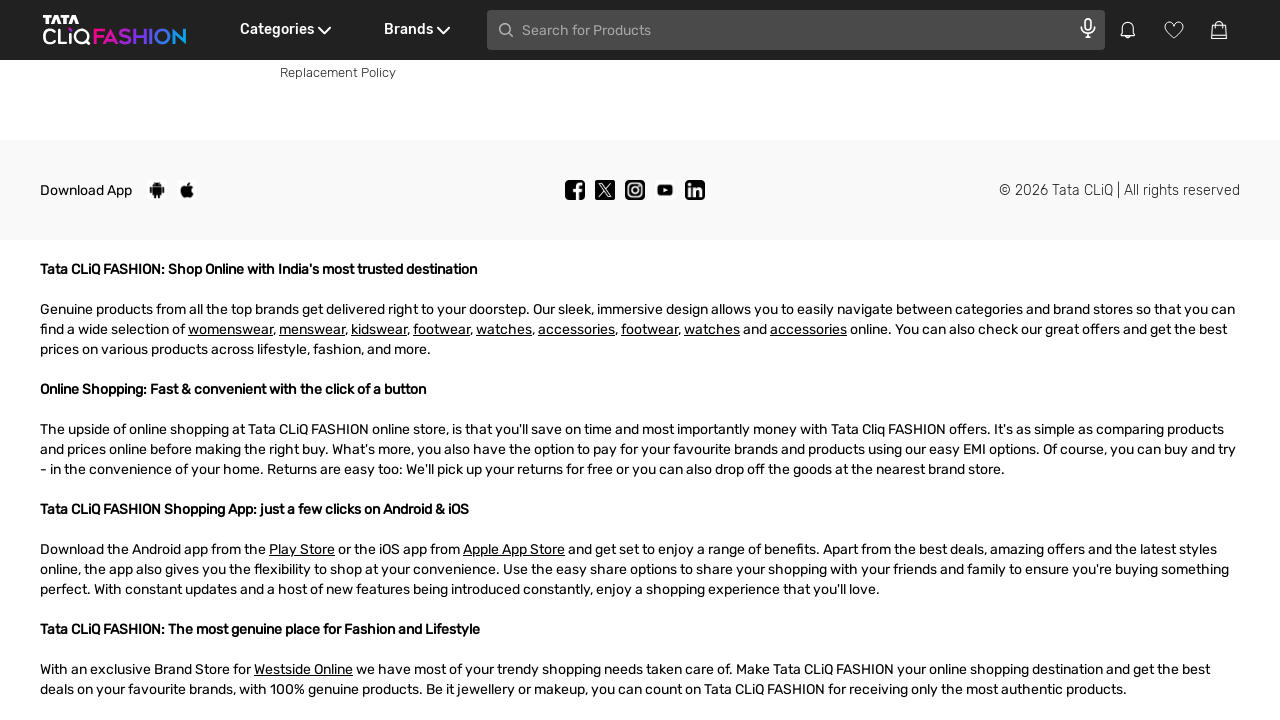

Waited 1 second for content to load after scroll
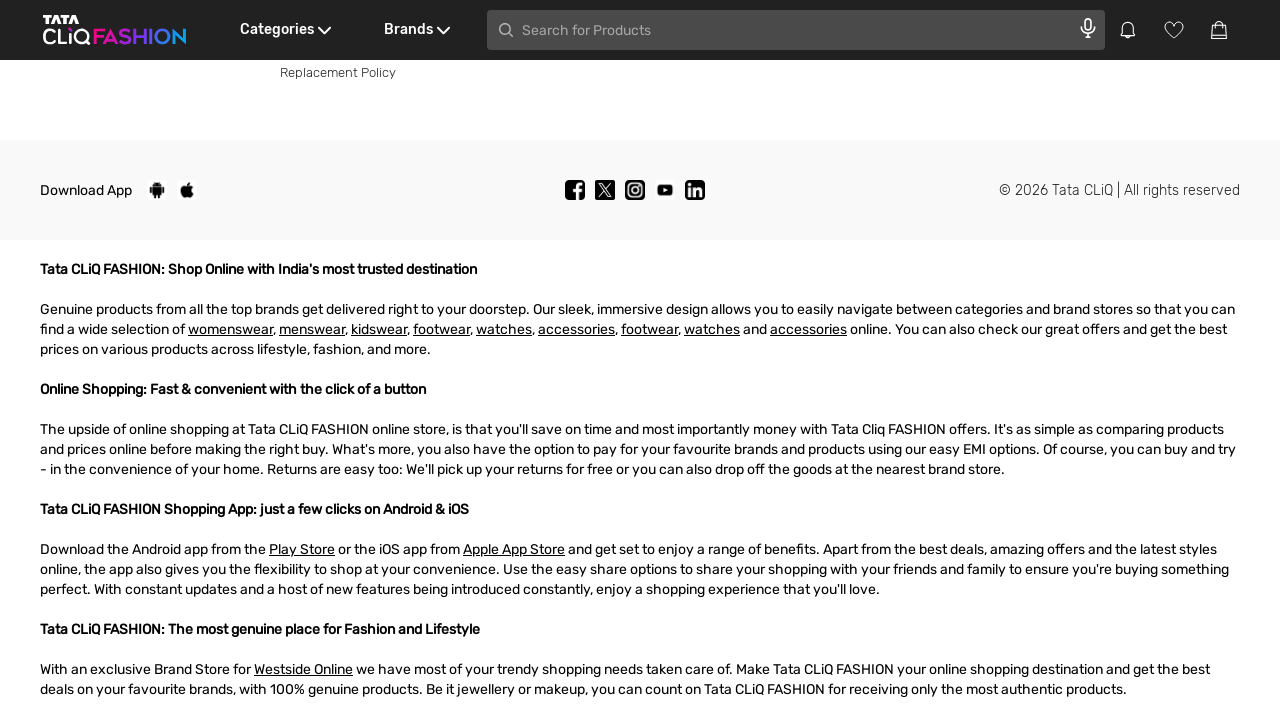

Product rating element found on page
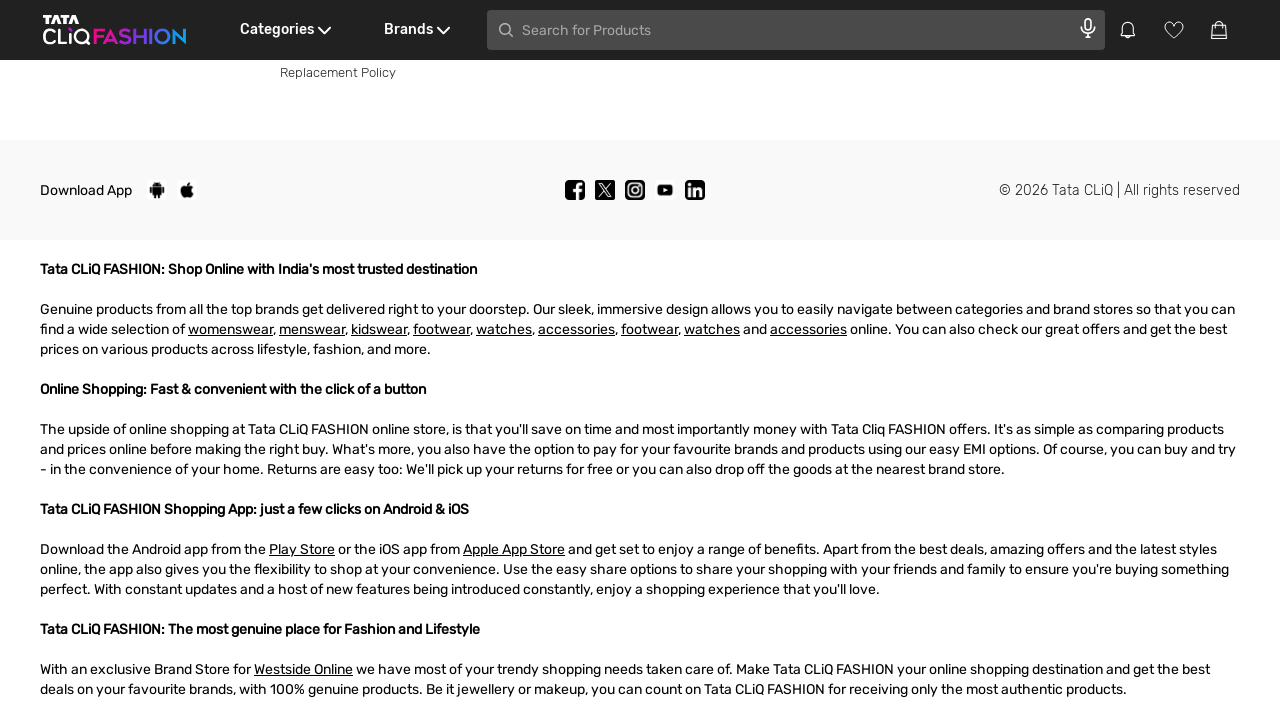

Review text elements not found (timeout)
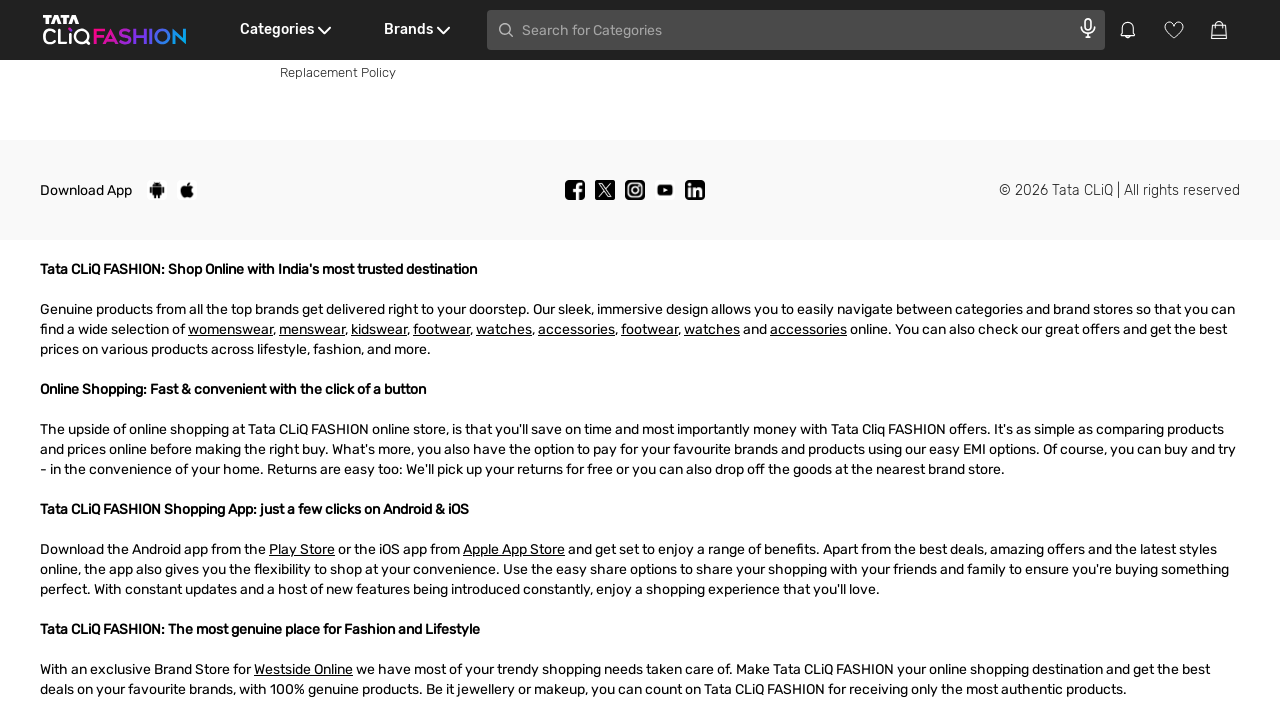

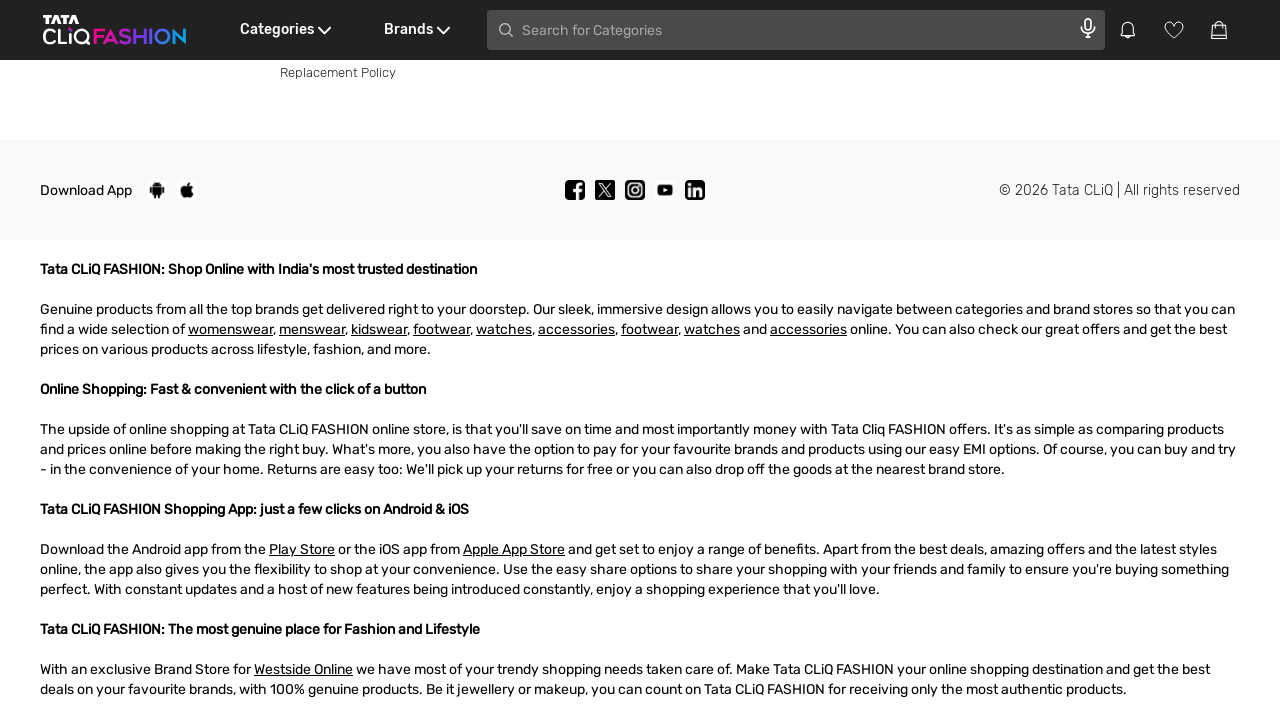